Tests dropdown menu functionality by locating a country dropdown and selecting an option from it on a demo site.

Starting URL: https://www.globalsqa.com/demo-site/select-dropdown-menu/

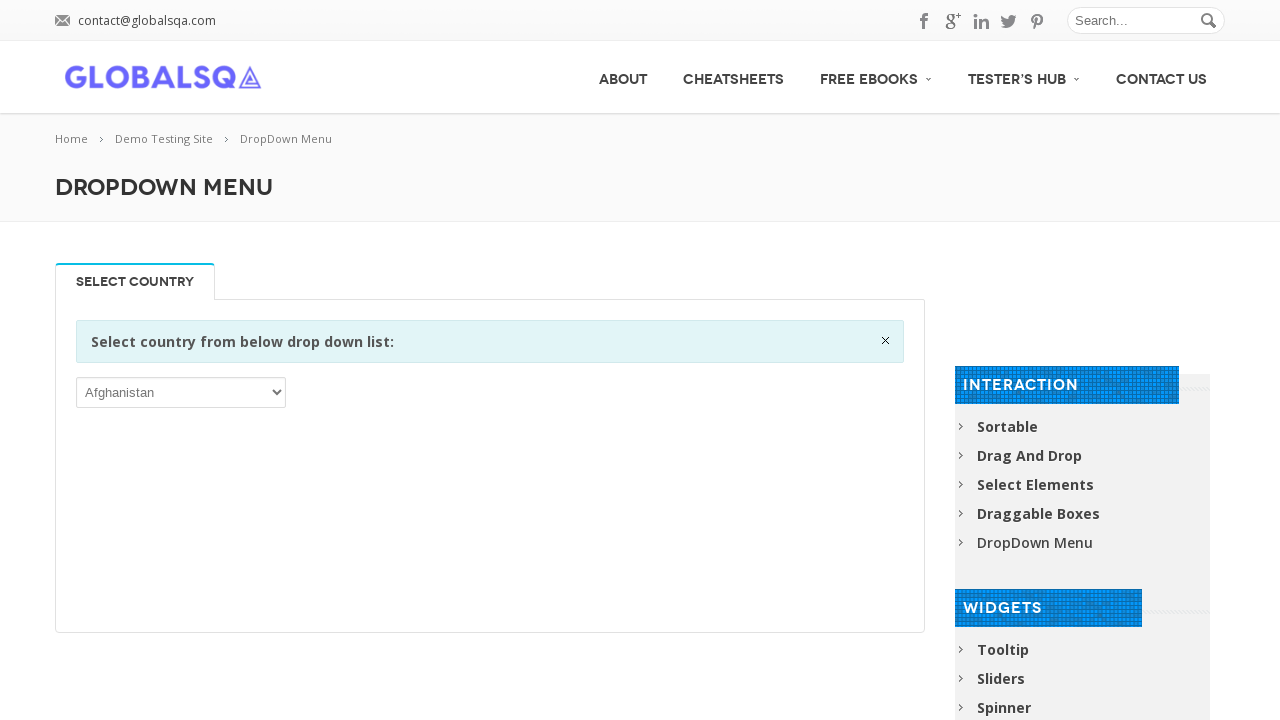

Country dropdown element located and visible
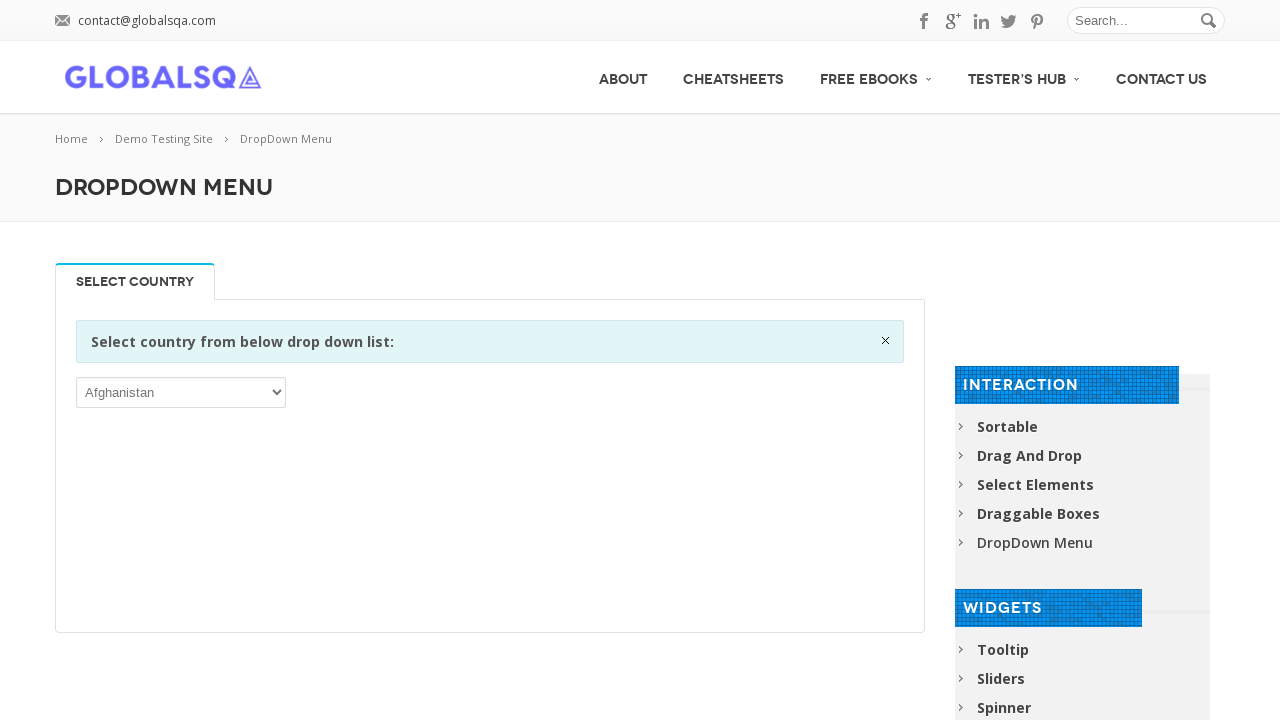

Selected 'Aruba' from the country dropdown on xpath=//*[@id='post-2646']/div[2]/div/div/div/p/select
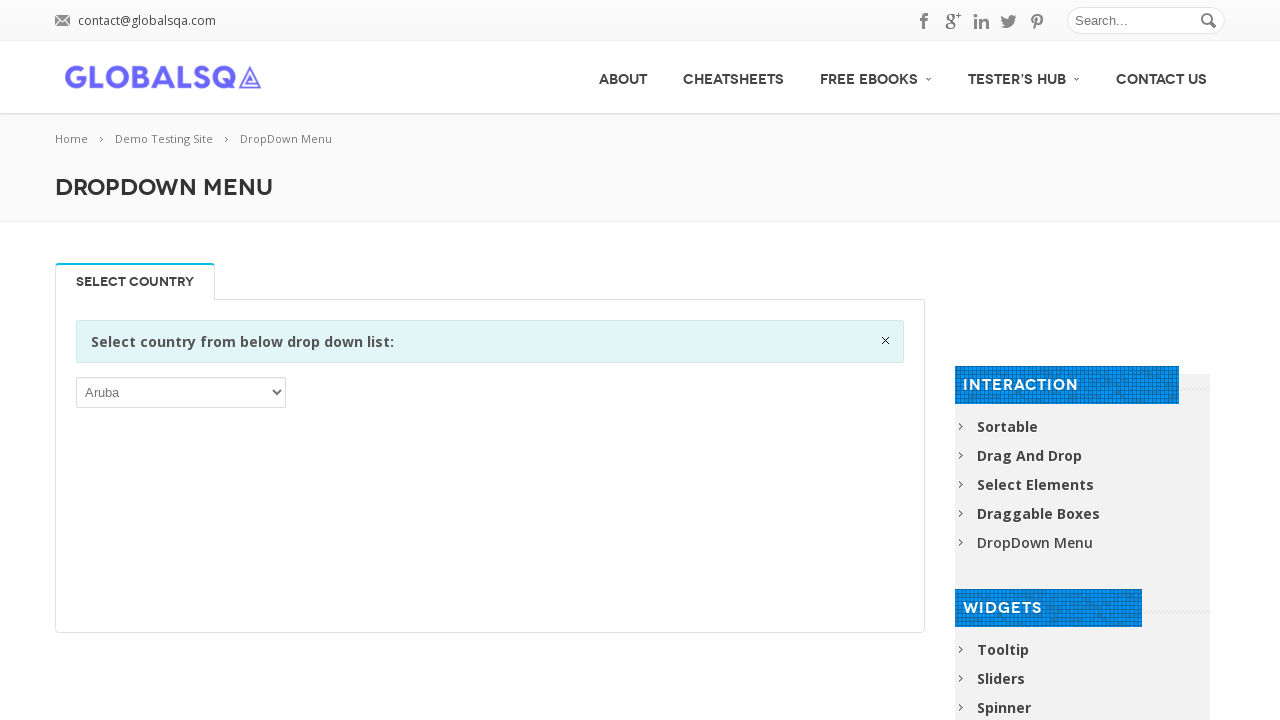

Waited 500ms for dropdown selection to register
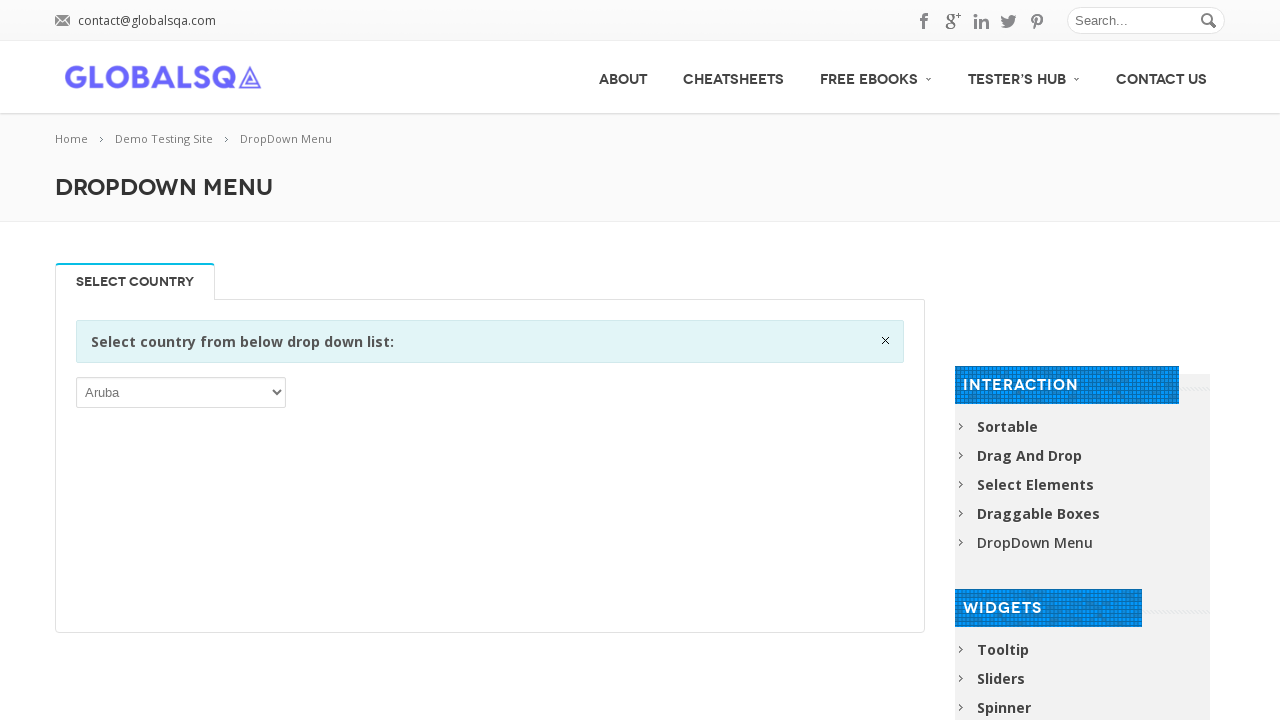

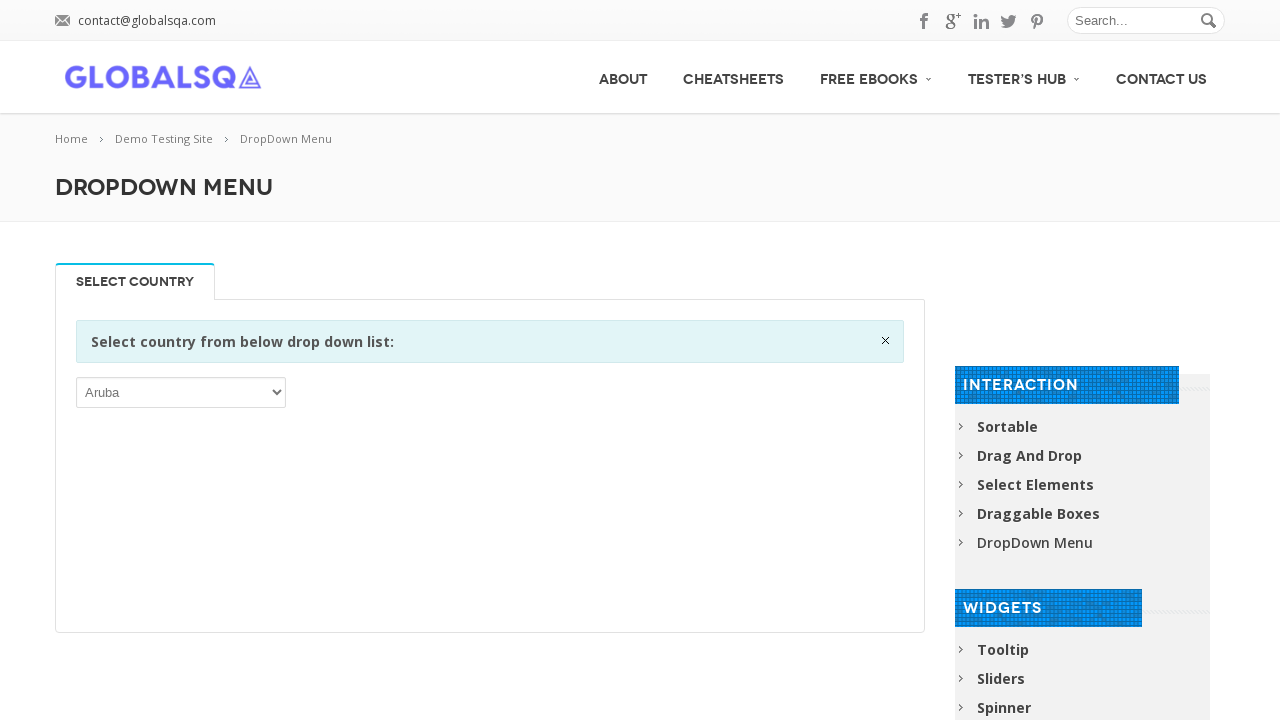